Tests that the currently applied filter link is highlighted with selected class

Starting URL: https://demo.playwright.dev/todomvc

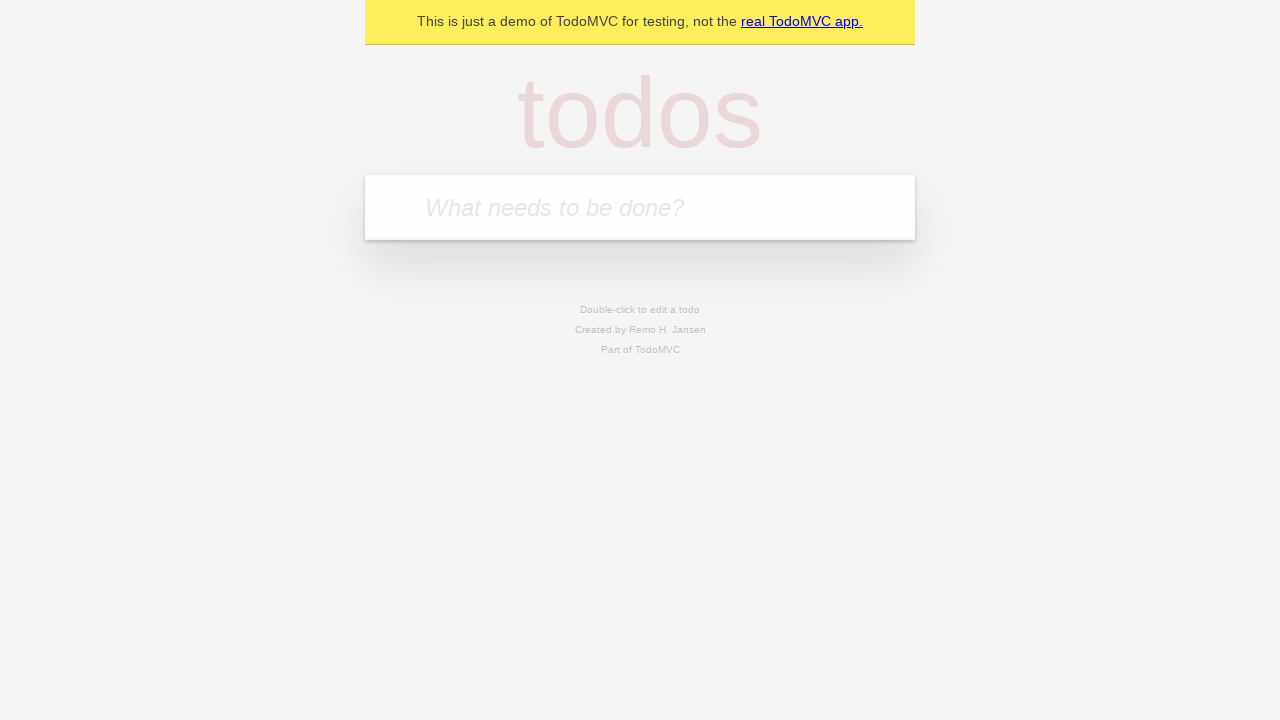

Filled todo input with 'buy some cheese' on internal:attr=[placeholder="What needs to be done?"i]
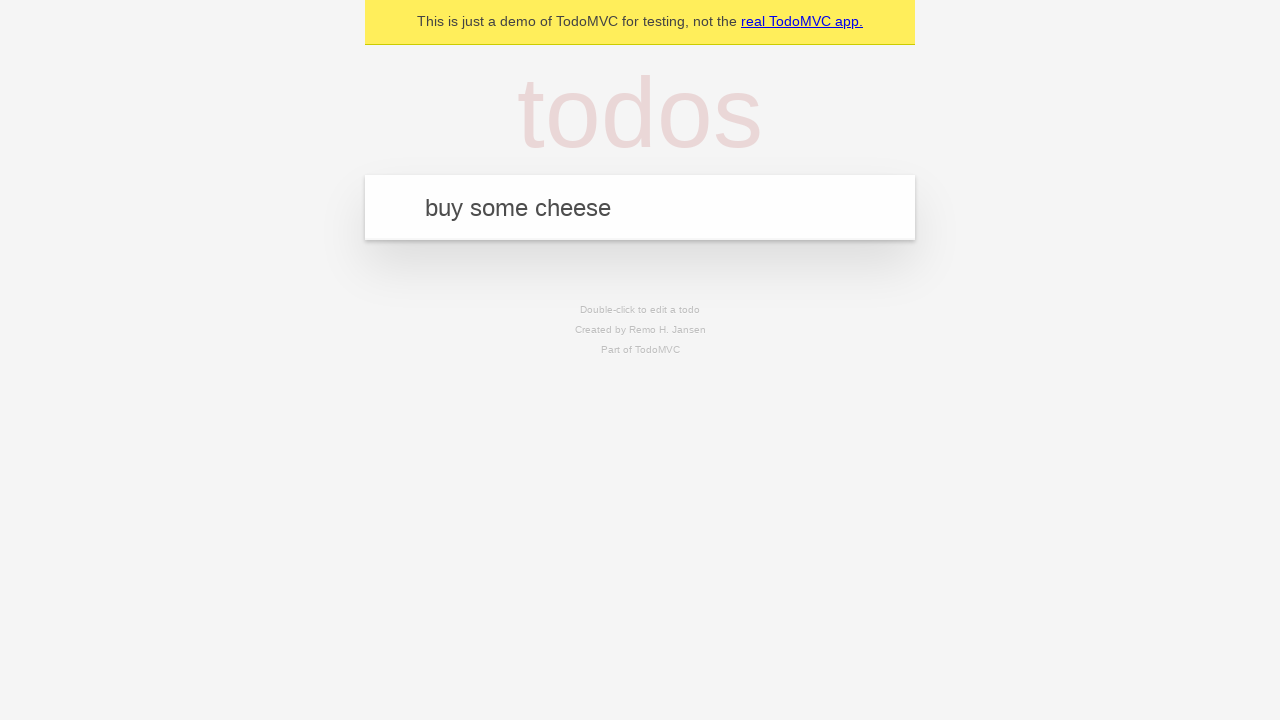

Pressed Enter to add todo item 'buy some cheese' on internal:attr=[placeholder="What needs to be done?"i]
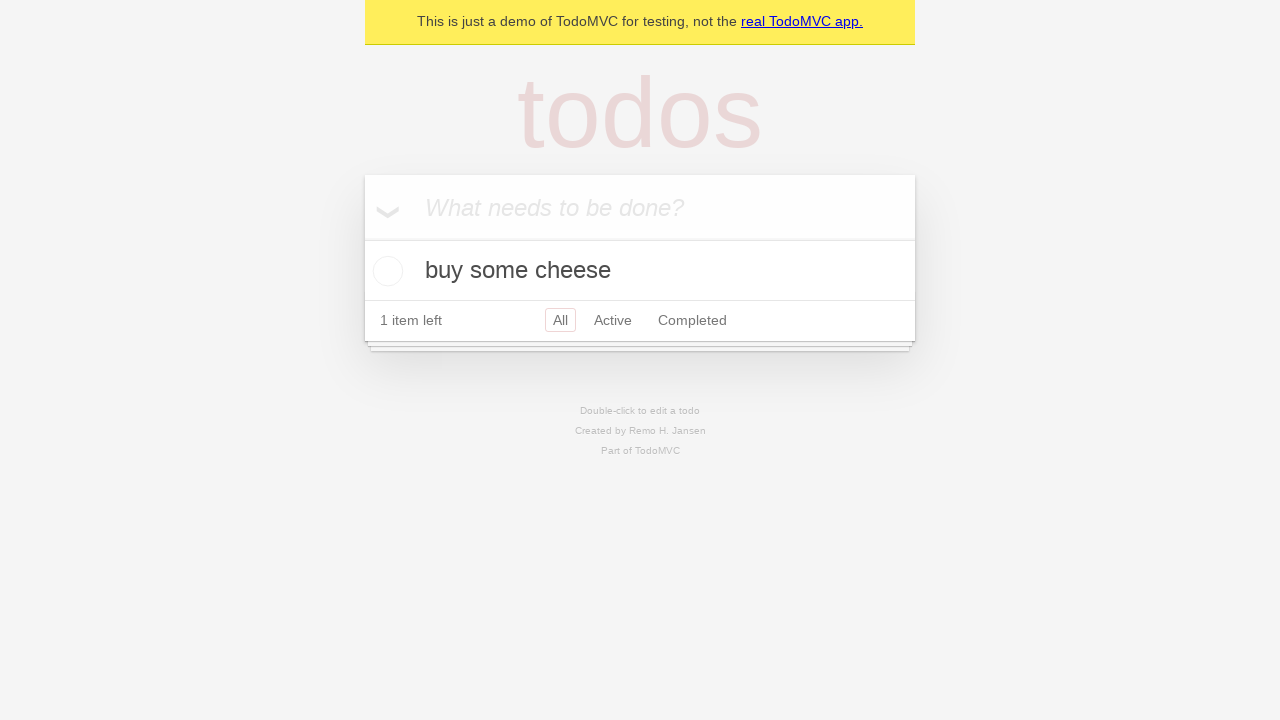

Filled todo input with 'feed the cat' on internal:attr=[placeholder="What needs to be done?"i]
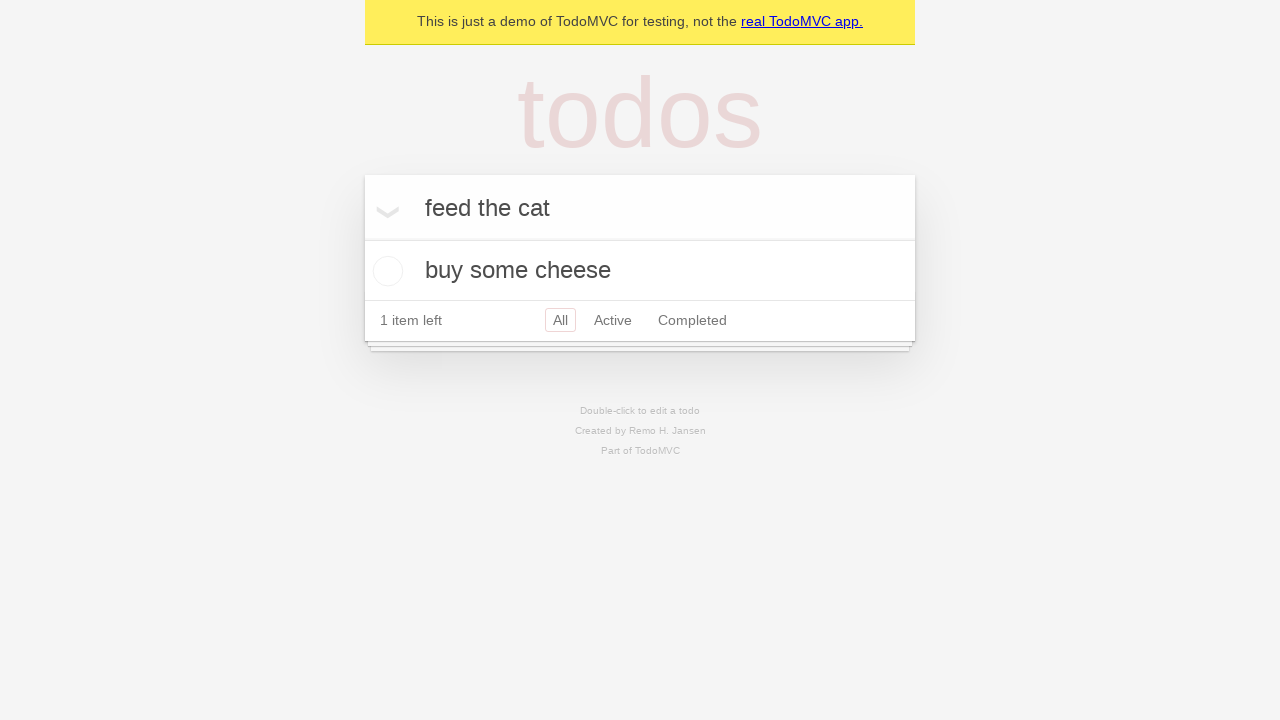

Pressed Enter to add todo item 'feed the cat' on internal:attr=[placeholder="What needs to be done?"i]
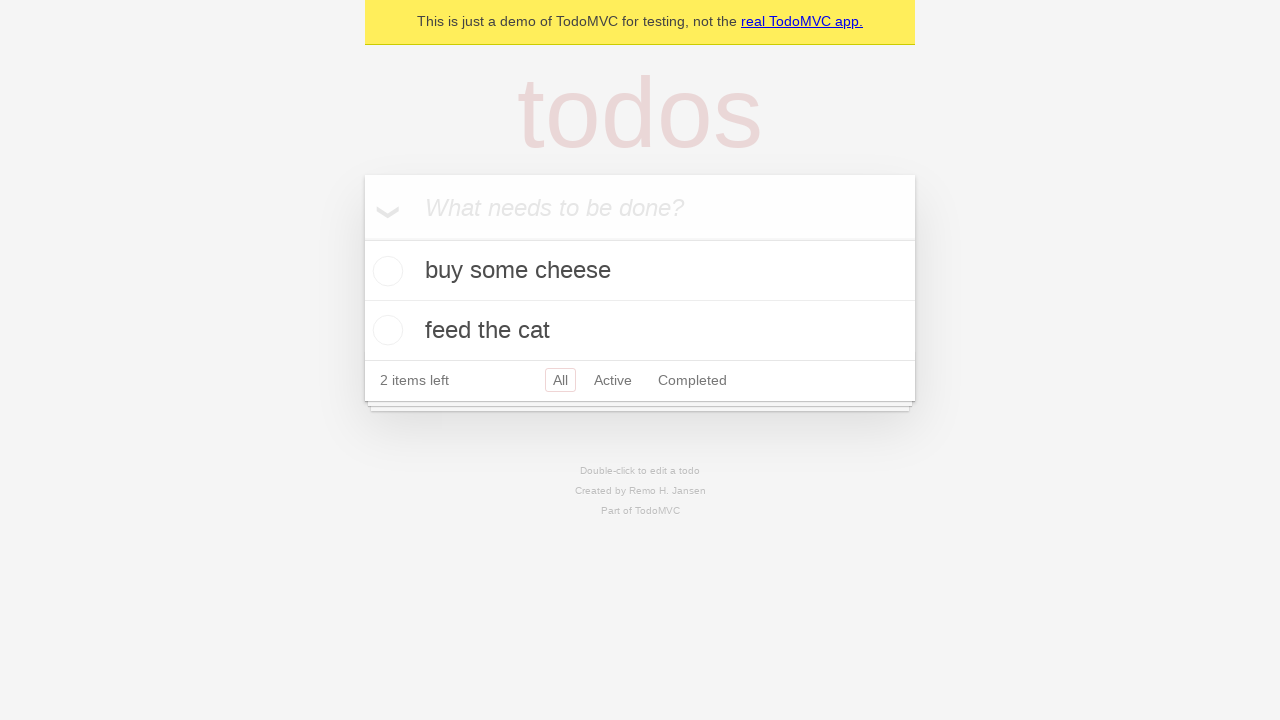

Filled todo input with 'book a doctors appointment' on internal:attr=[placeholder="What needs to be done?"i]
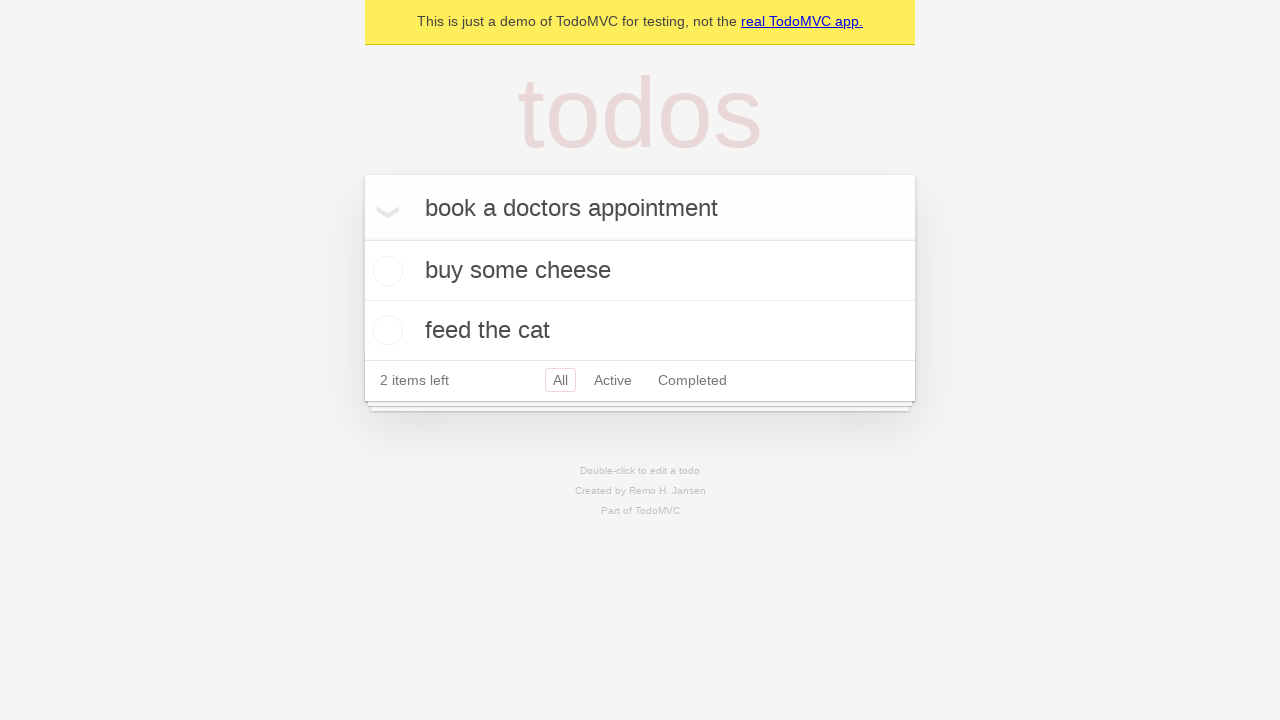

Pressed Enter to add todo item 'book a doctors appointment' on internal:attr=[placeholder="What needs to be done?"i]
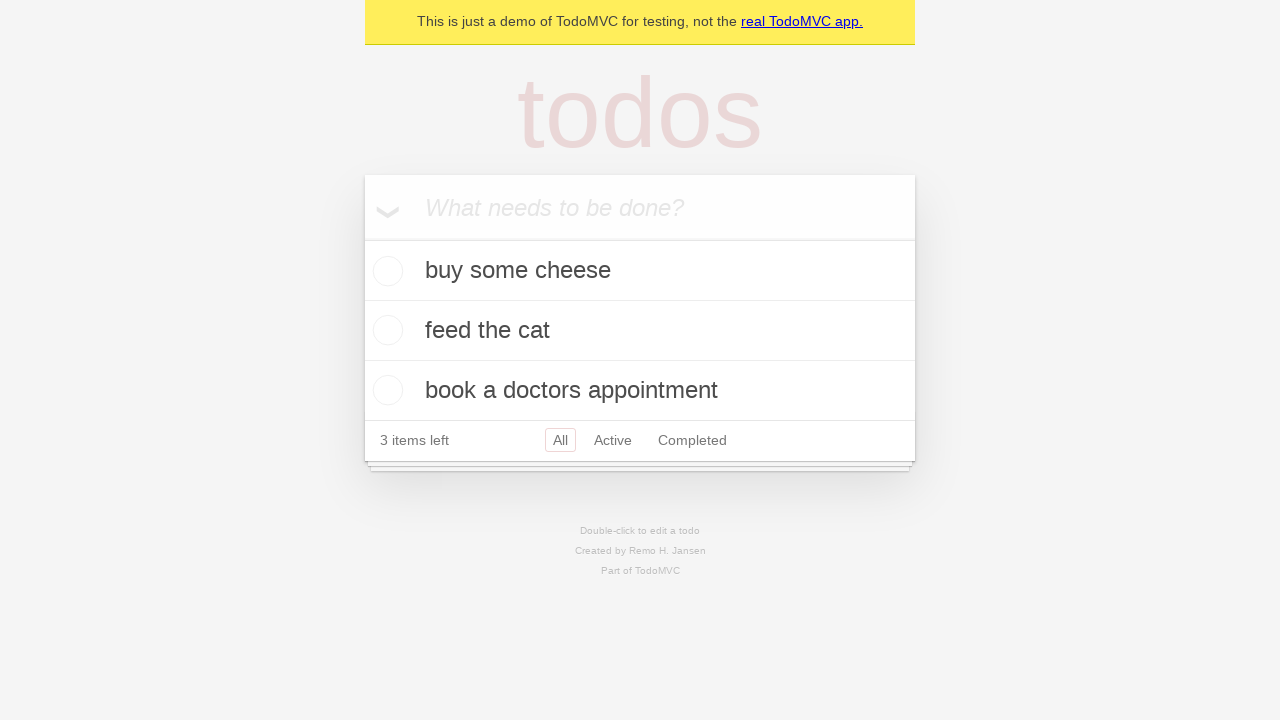

Waited for all 3 todo items to be rendered
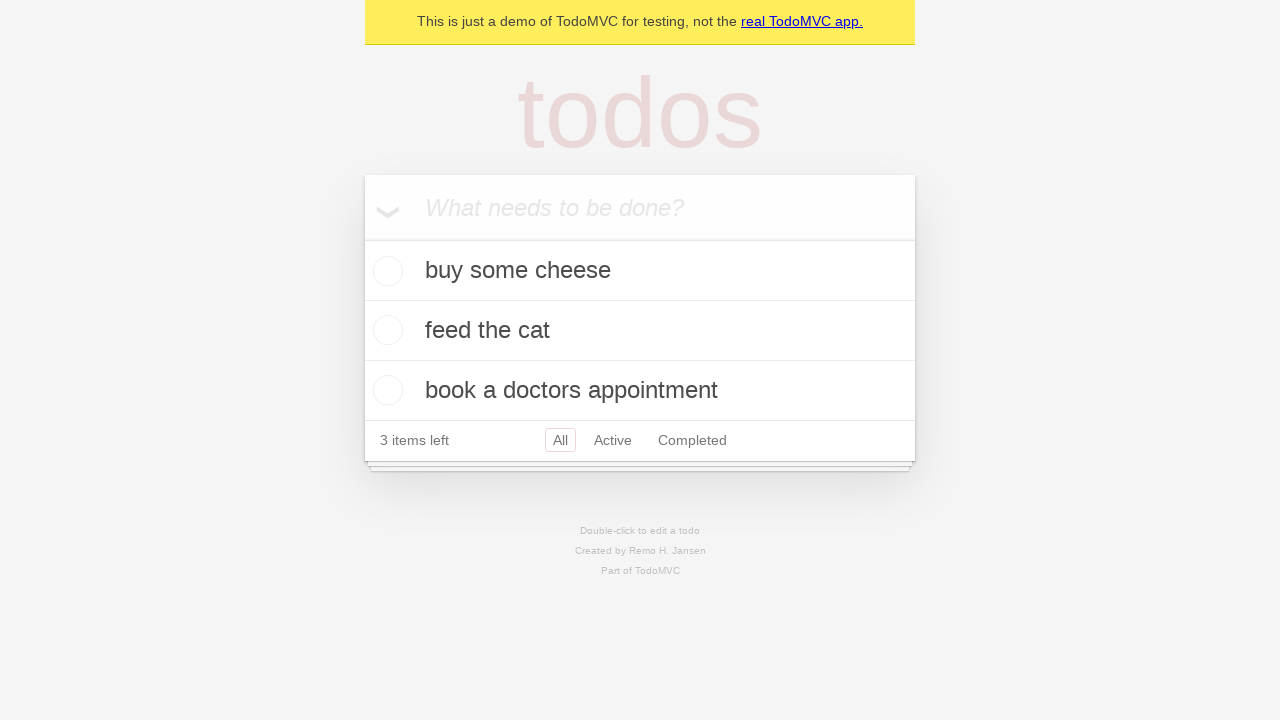

Clicked Active filter link at (613, 440) on internal:role=link[name="Active"i]
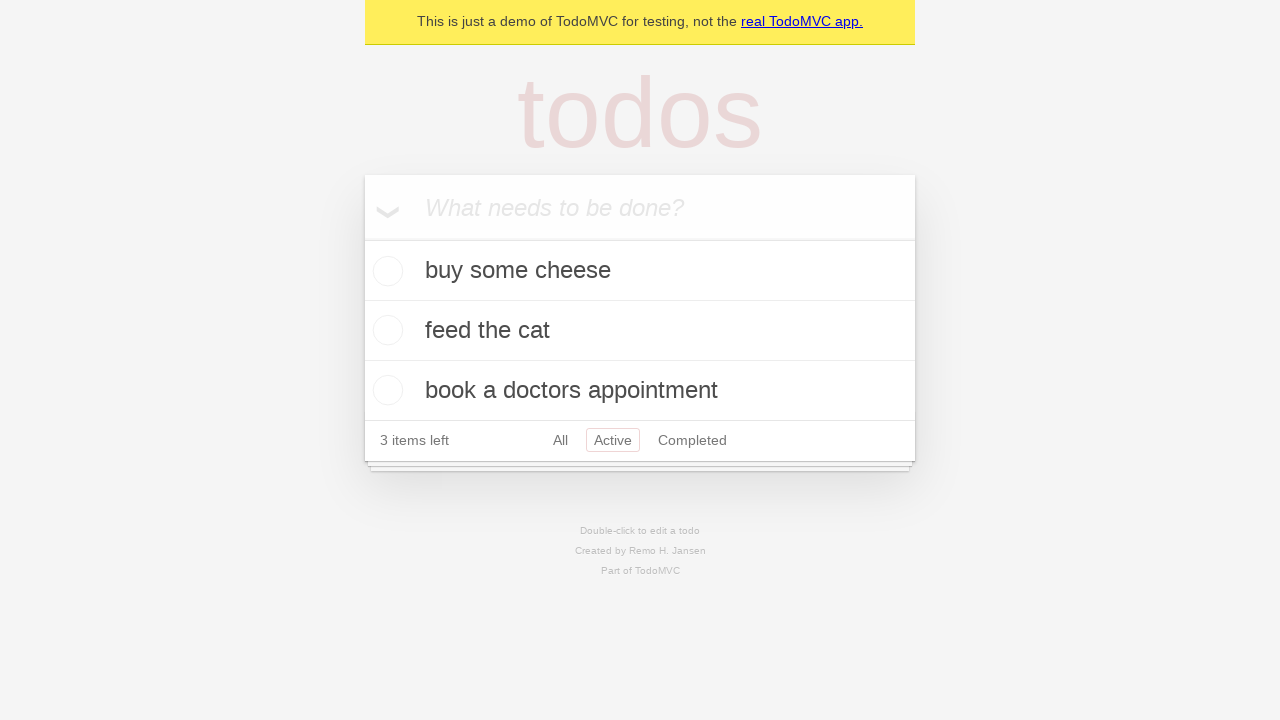

Clicked Completed filter link at (692, 440) on internal:role=link[name="Completed"i]
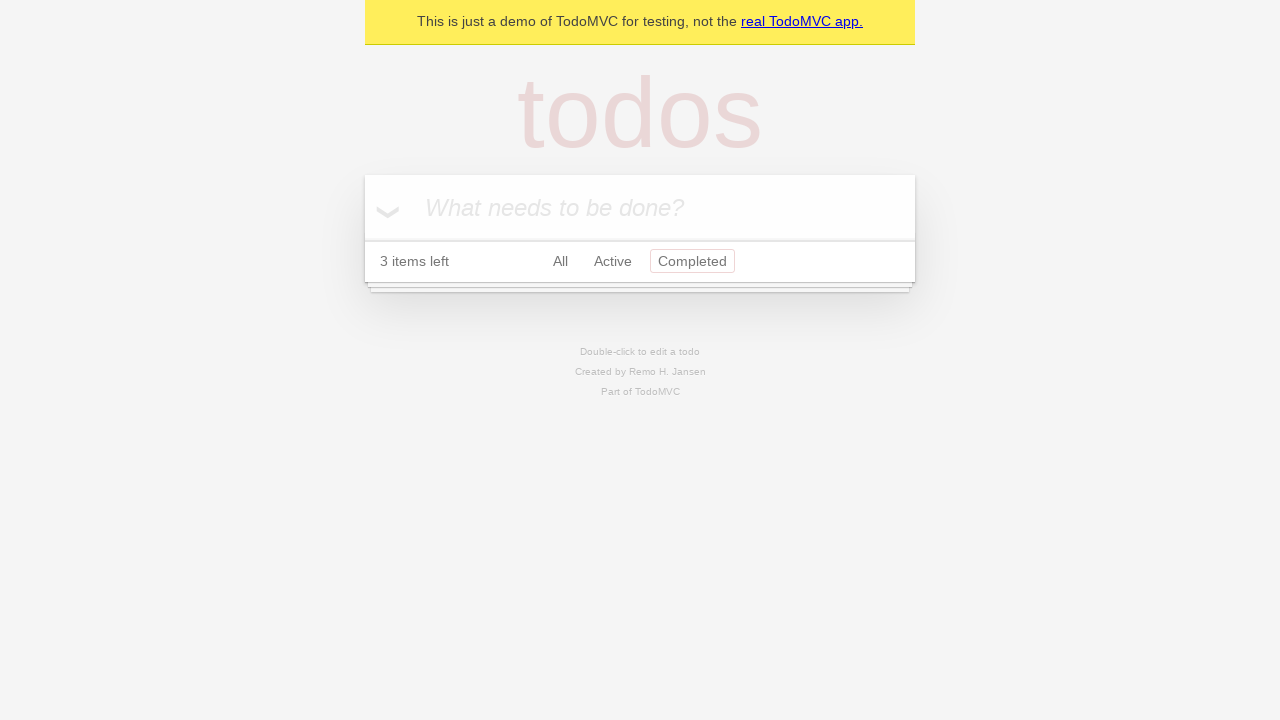

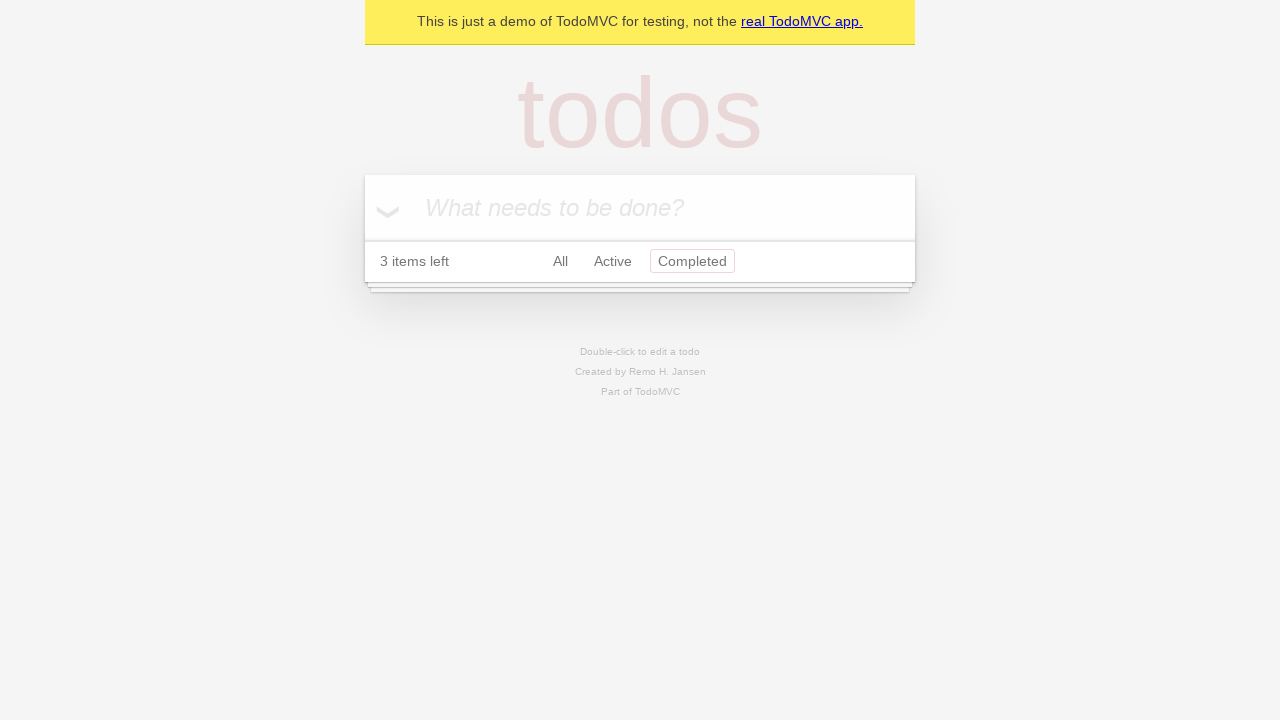